Tests static dropdown selection functionality by selecting an option by index from a currency dropdown on a practice website

Starting URL: https://rahulshettyacademy.com/dropdownsPractise/

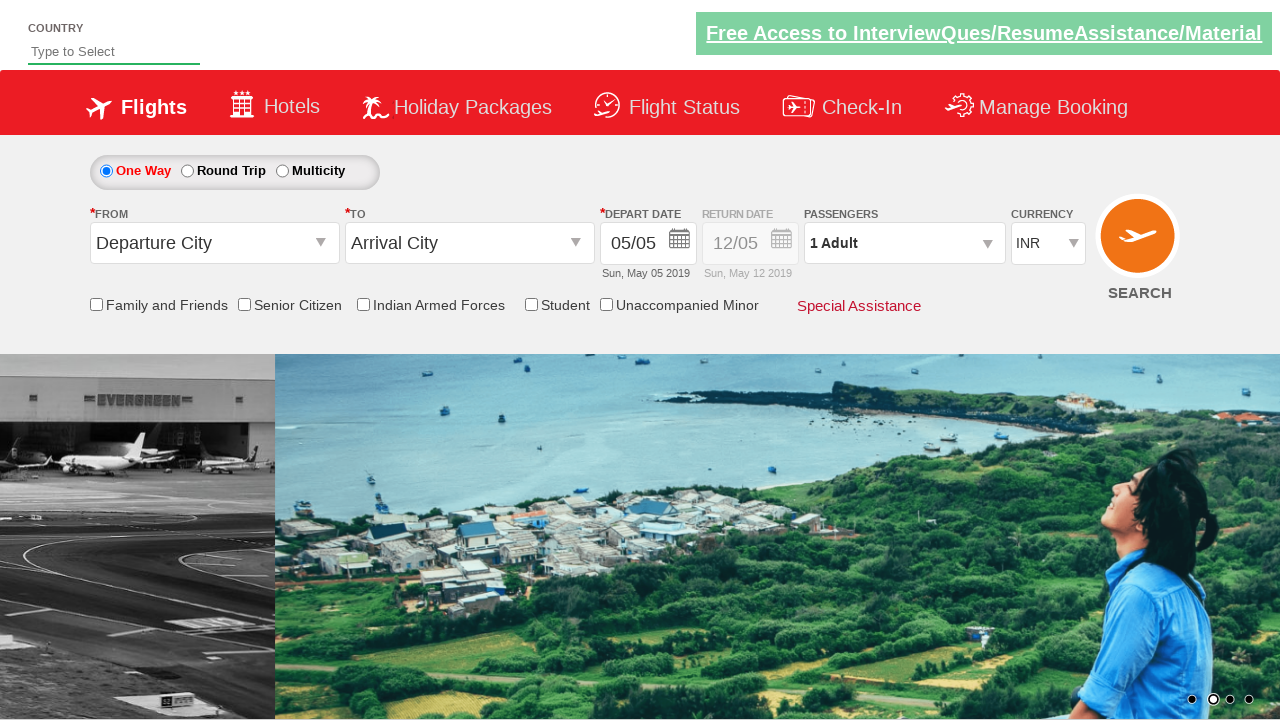

Currency dropdown element became visible
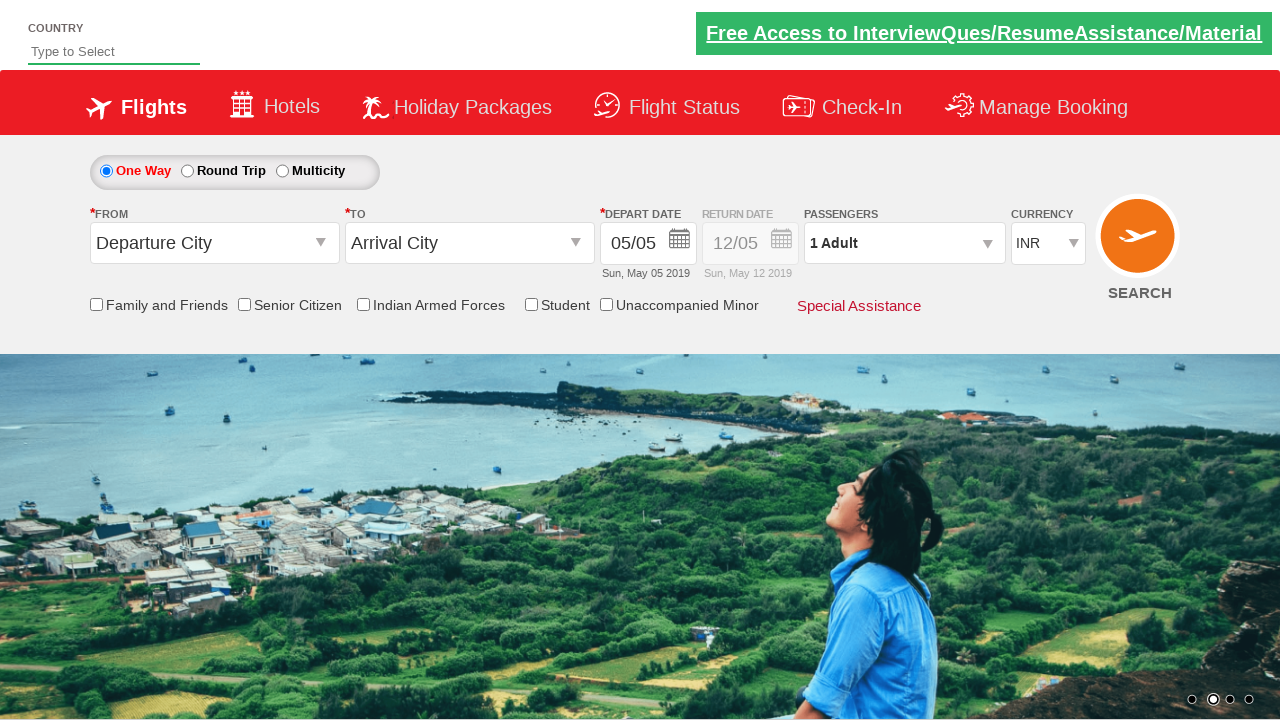

Selected 4th option (index 3) from currency dropdown on #ctl00_mainContent_DropDownListCurrency
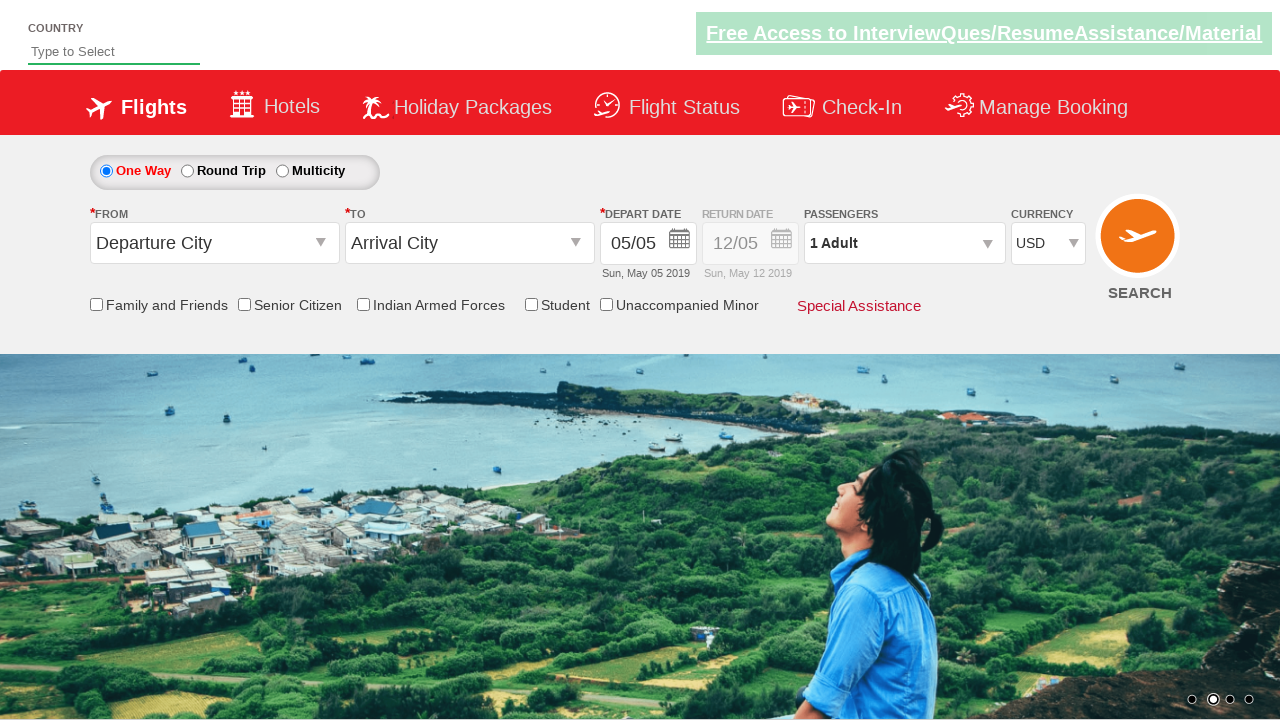

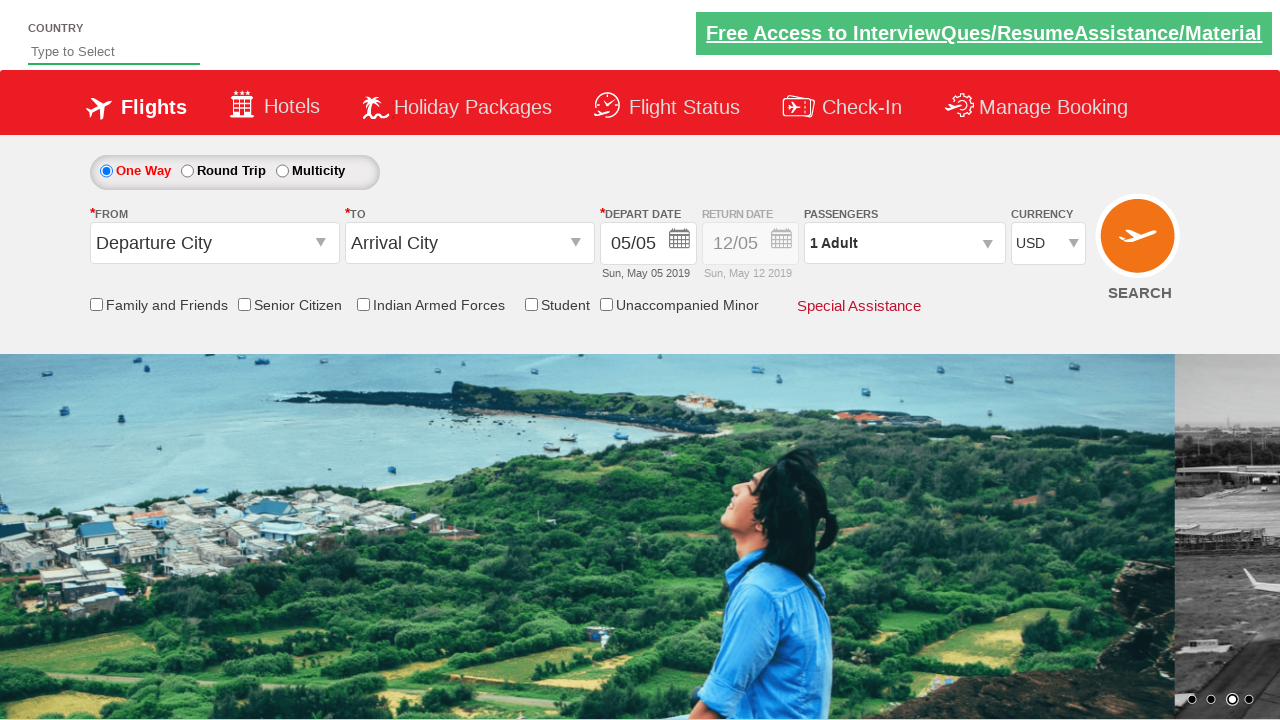